Tests the Zappos homepage search functionality by entering a search query for "Green Shoes" and submitting the search form.

Starting URL: https://www.zappos.com

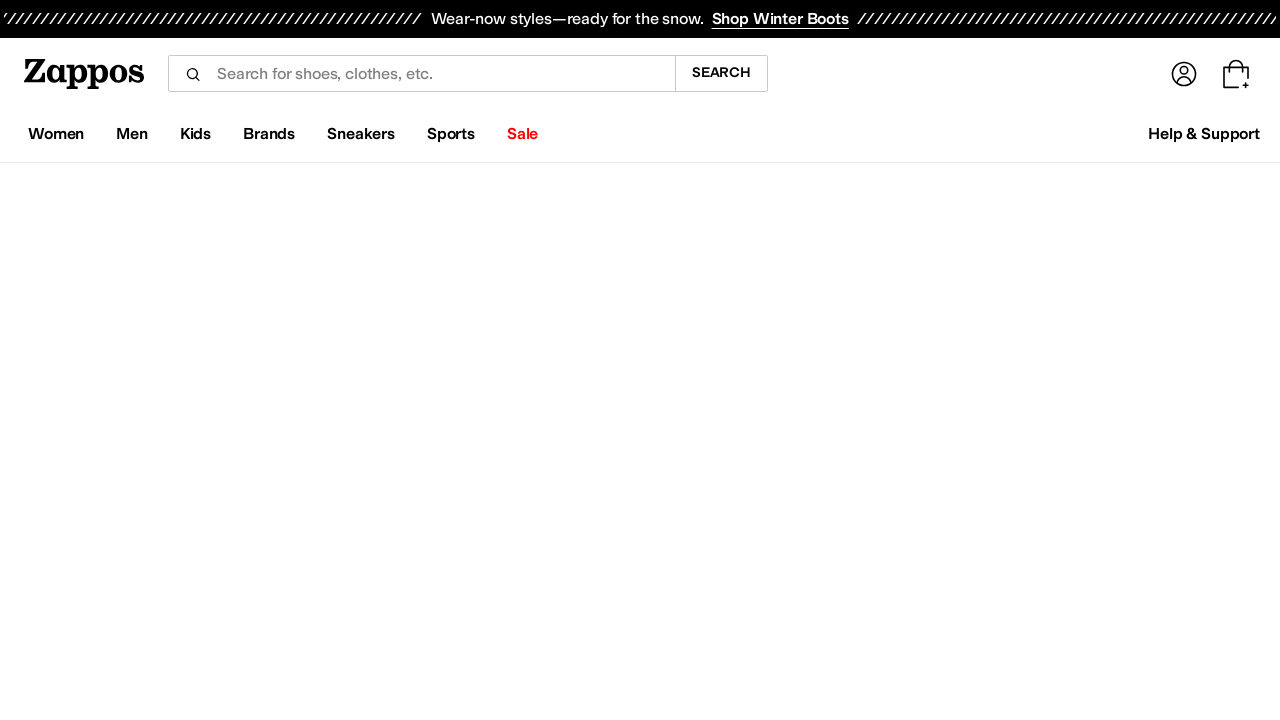

Filled search input field with 'Green Shoes' on input[name='term']
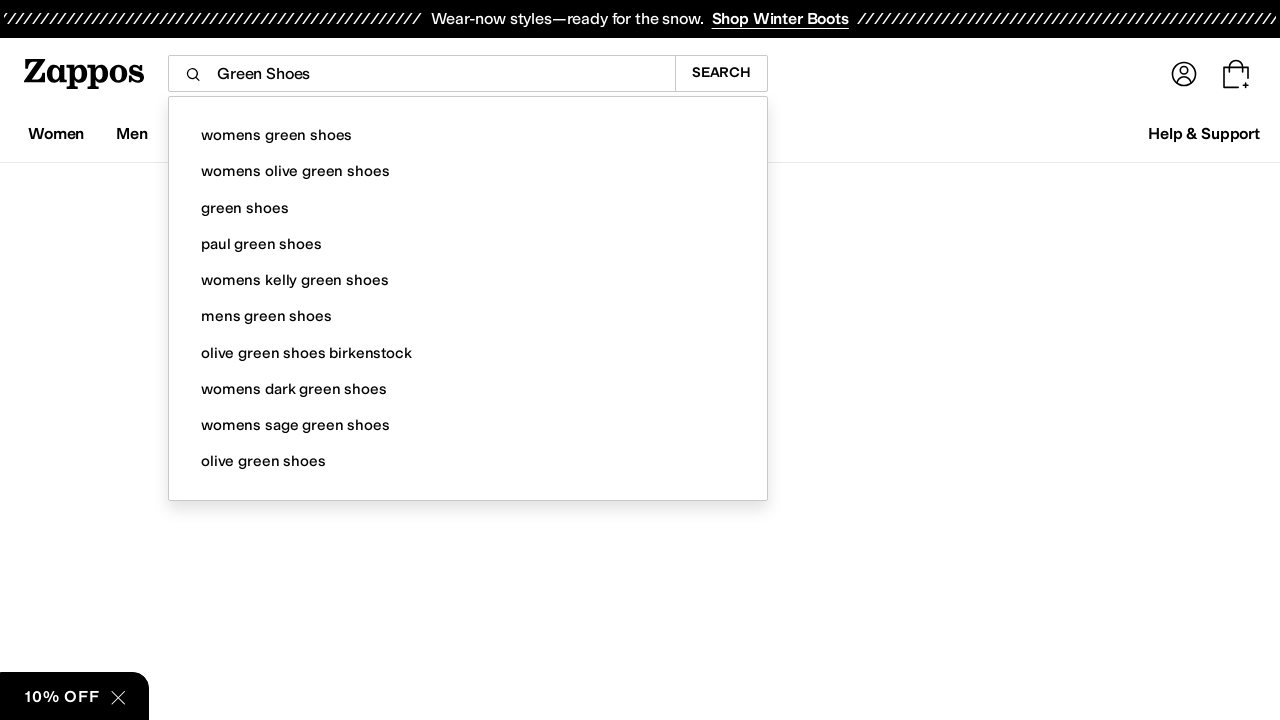

Pressed Enter to submit the search form on input[name='term']
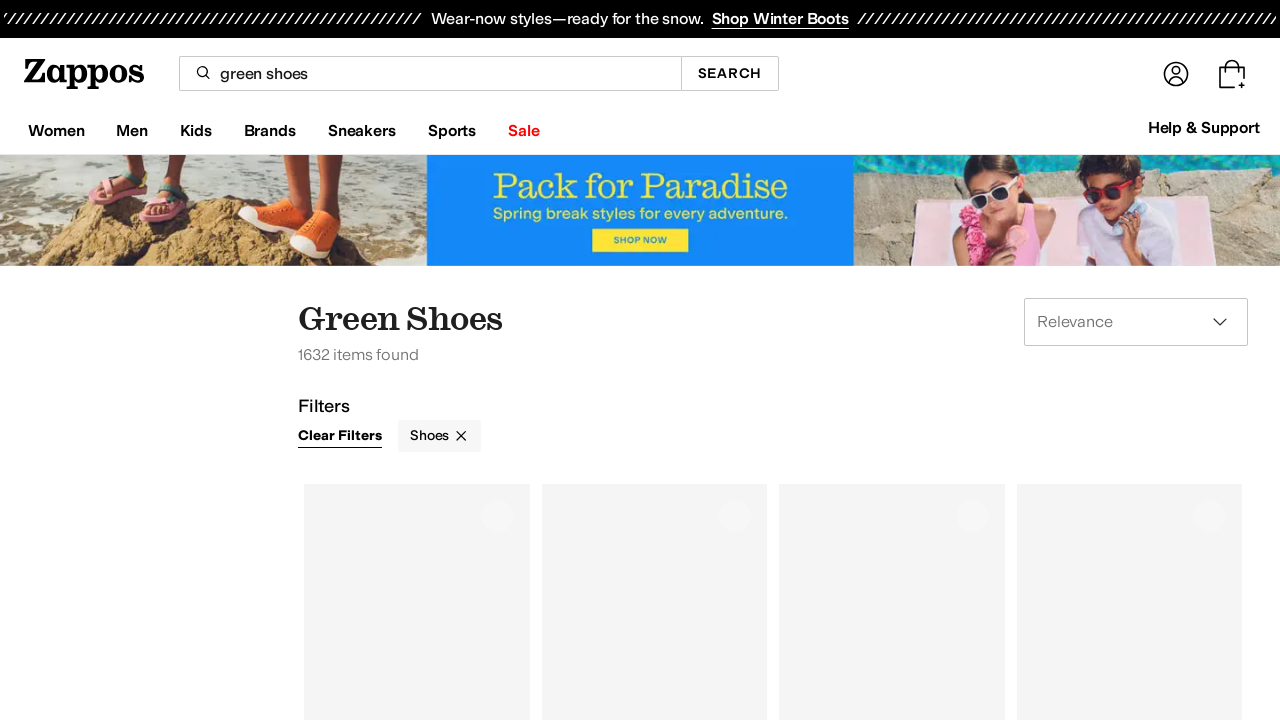

Waited for search results page to fully load
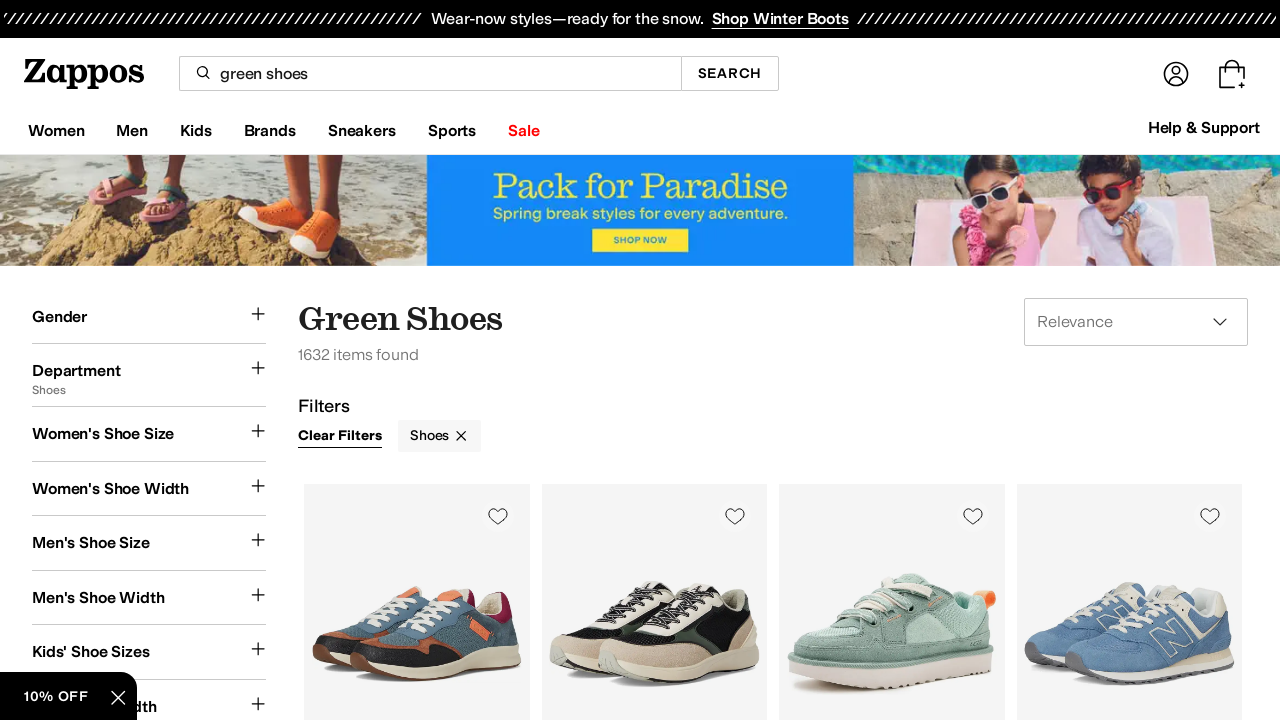

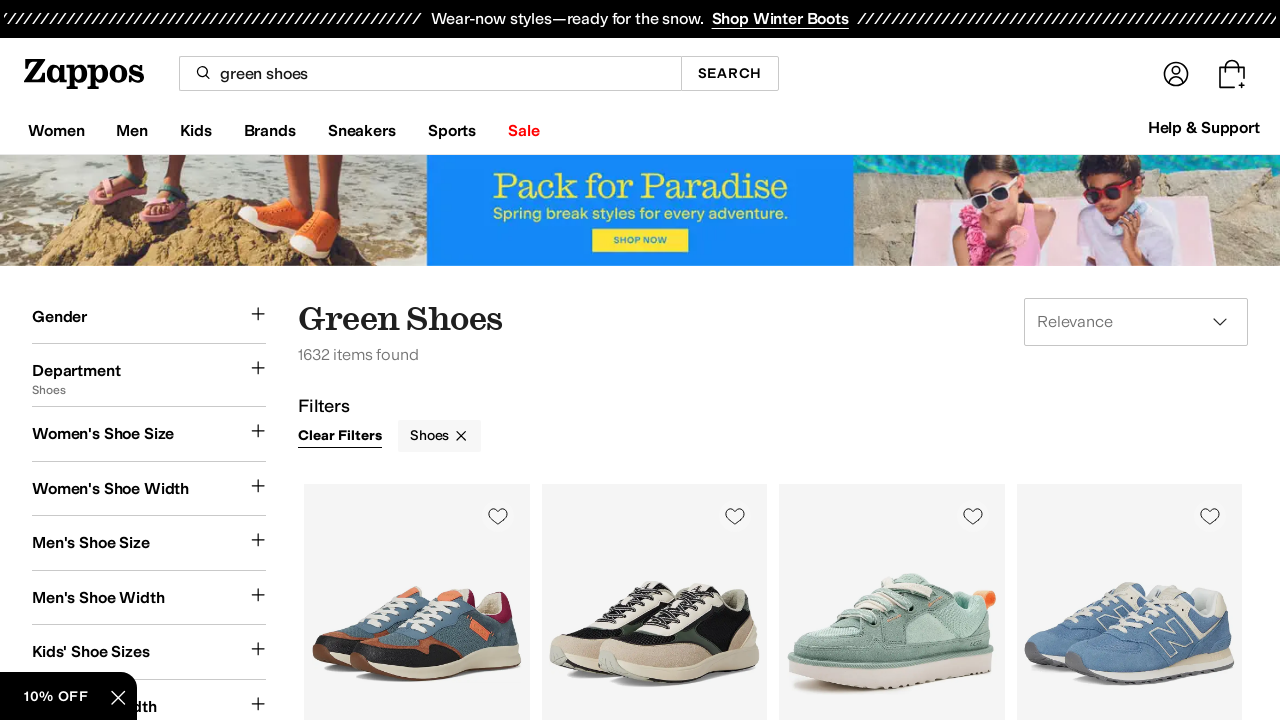